Tests renting a cat by entering cat ID 1 and clicking rent button

Starting URL: https://cs1632.appspot.com/

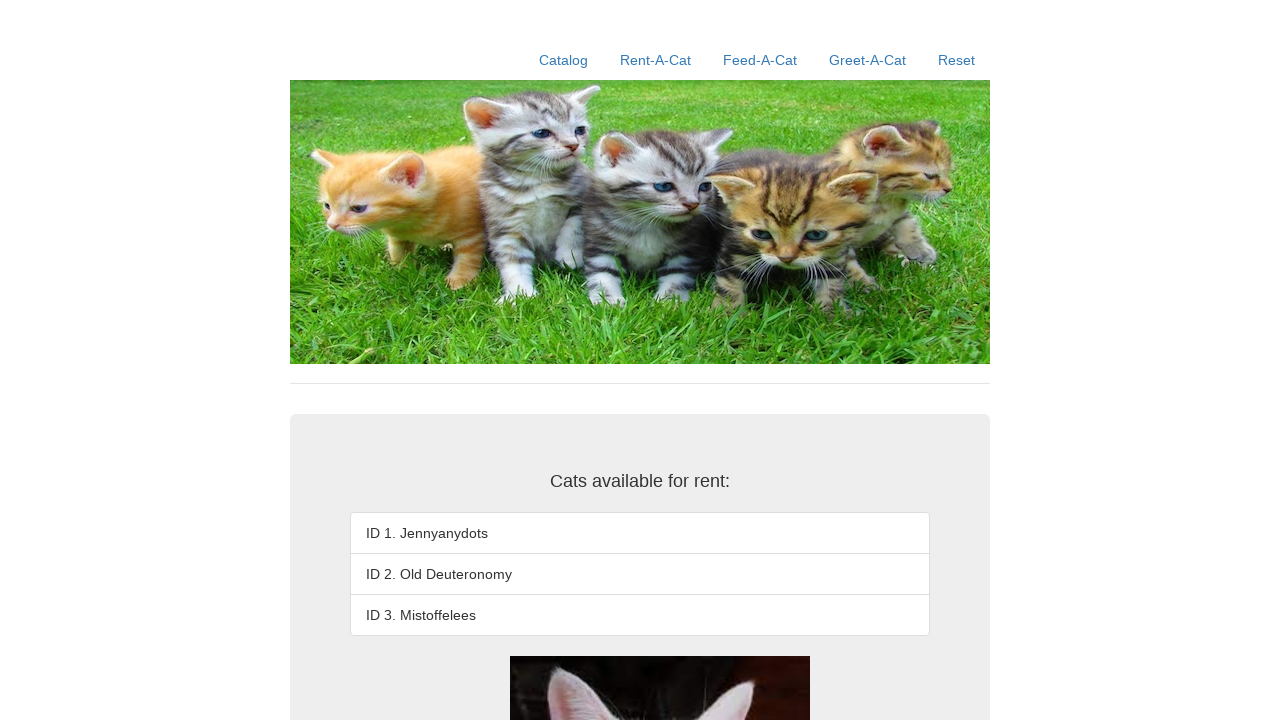

Set test state cookies for cats 1, 2, and 3 to false
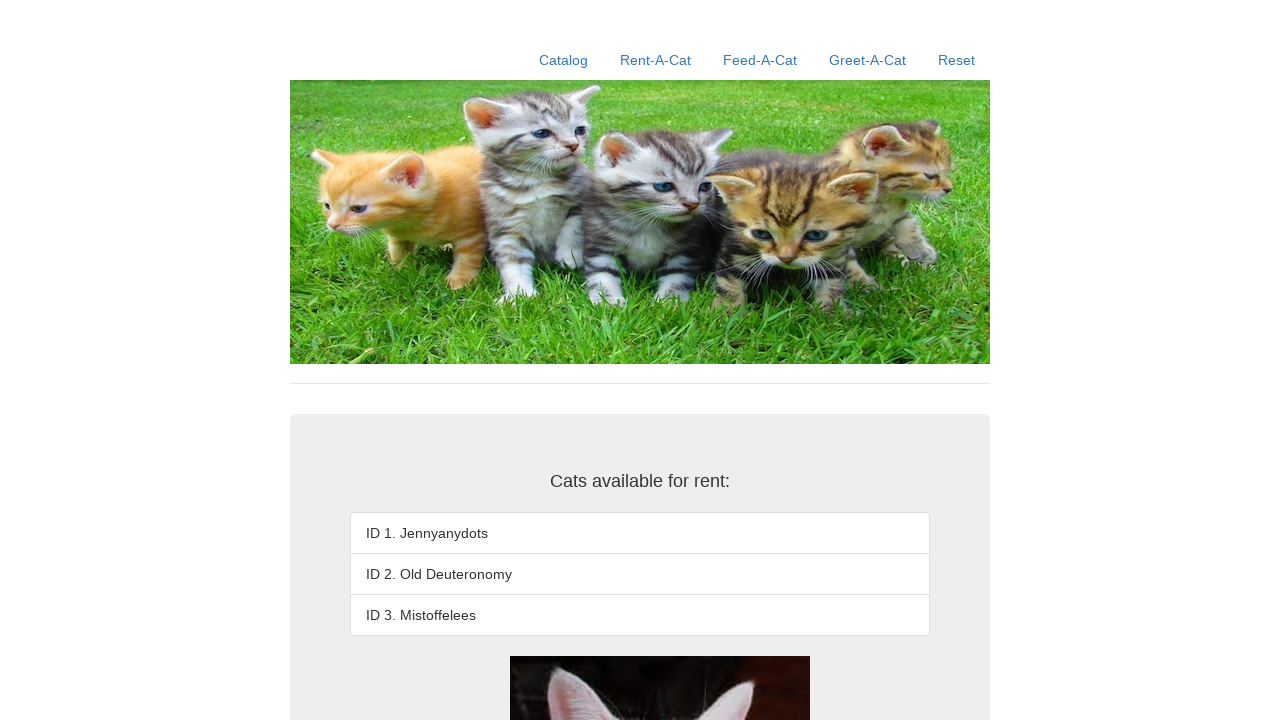

Clicked Rent-A-Cat navigation link at (656, 60) on text=Rent-A-Cat
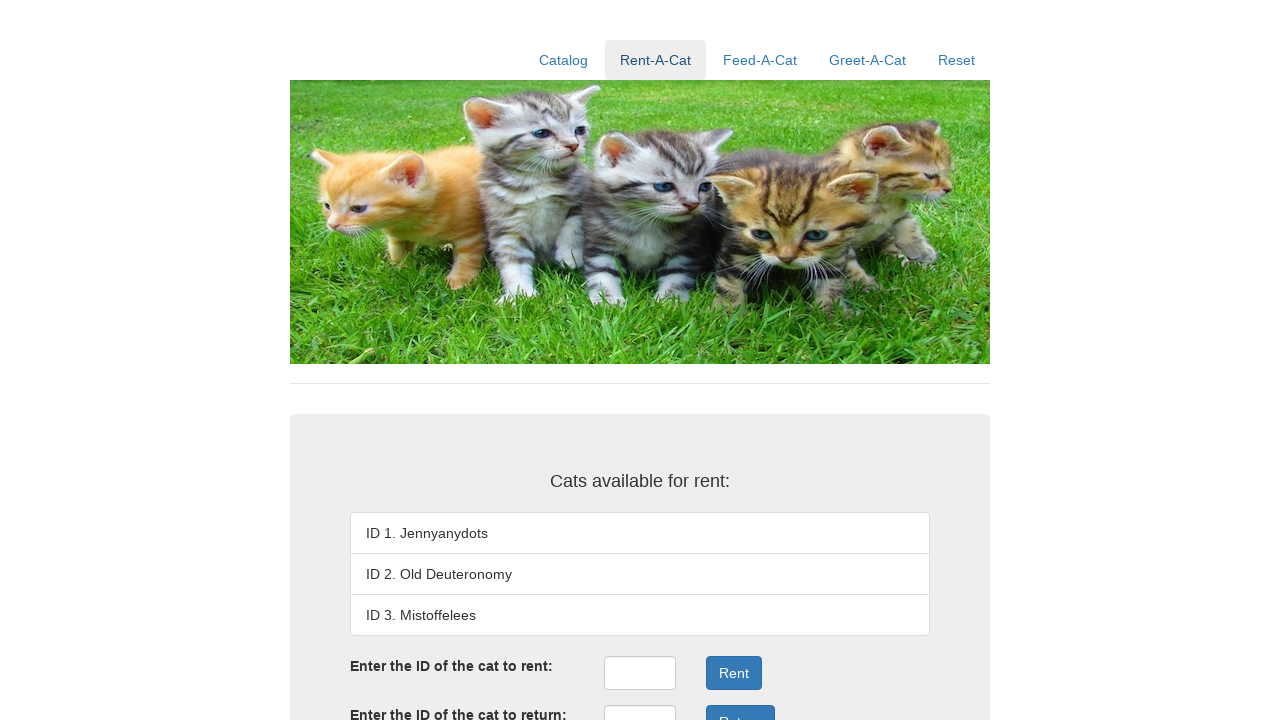

Clicked rent ID input field at (640, 673) on #rentID
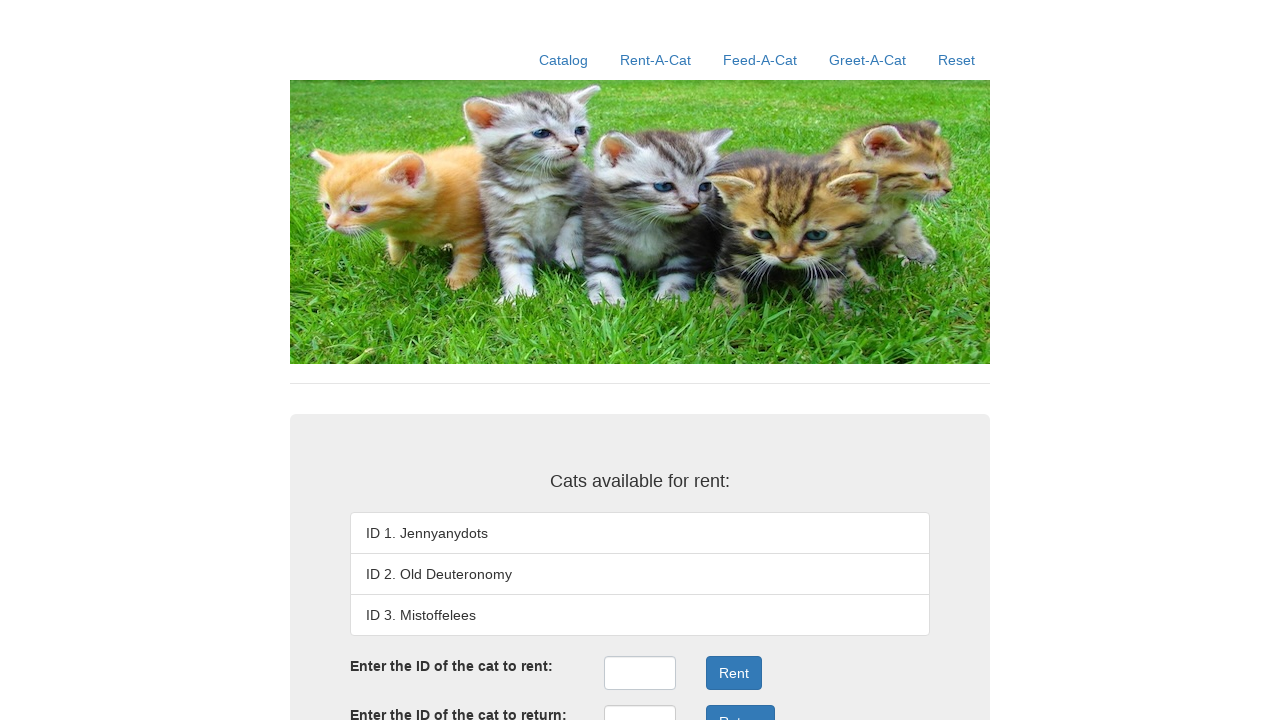

Entered cat ID '1' in rent ID field on #rentID
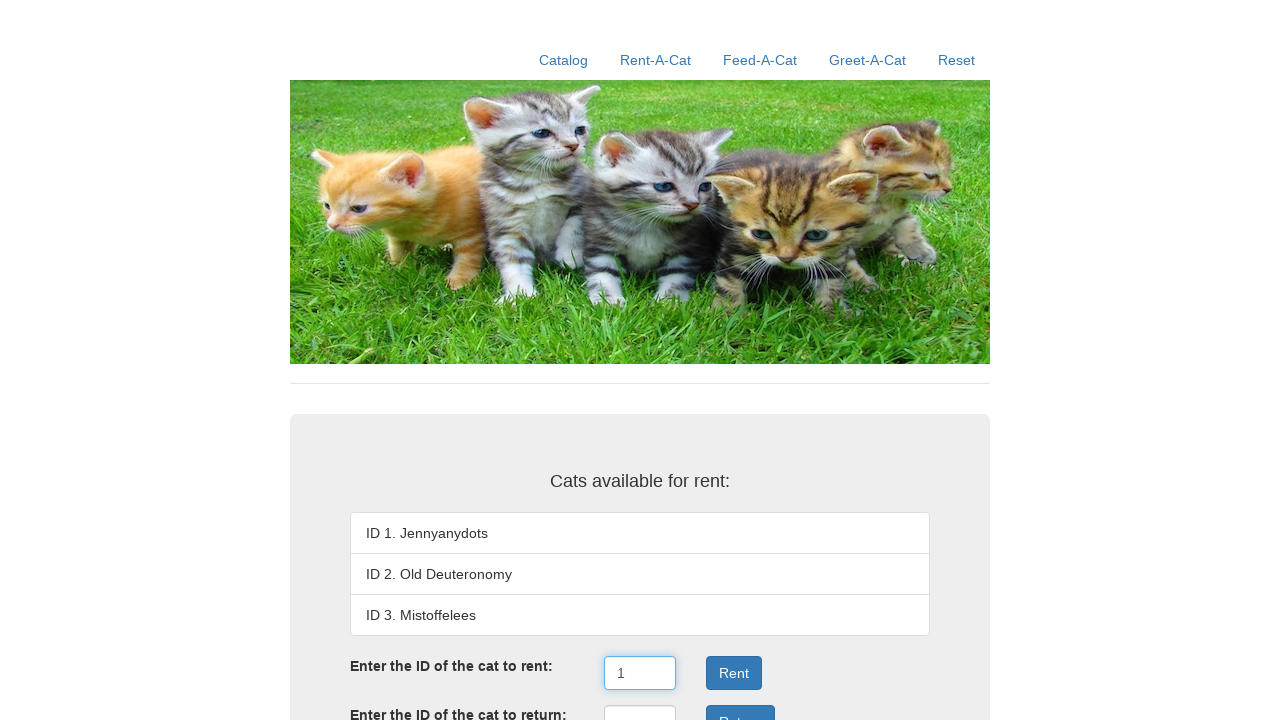

Clicked rent button to submit cat rental request at (734, 673) on .form-group:nth-child(3) .btn
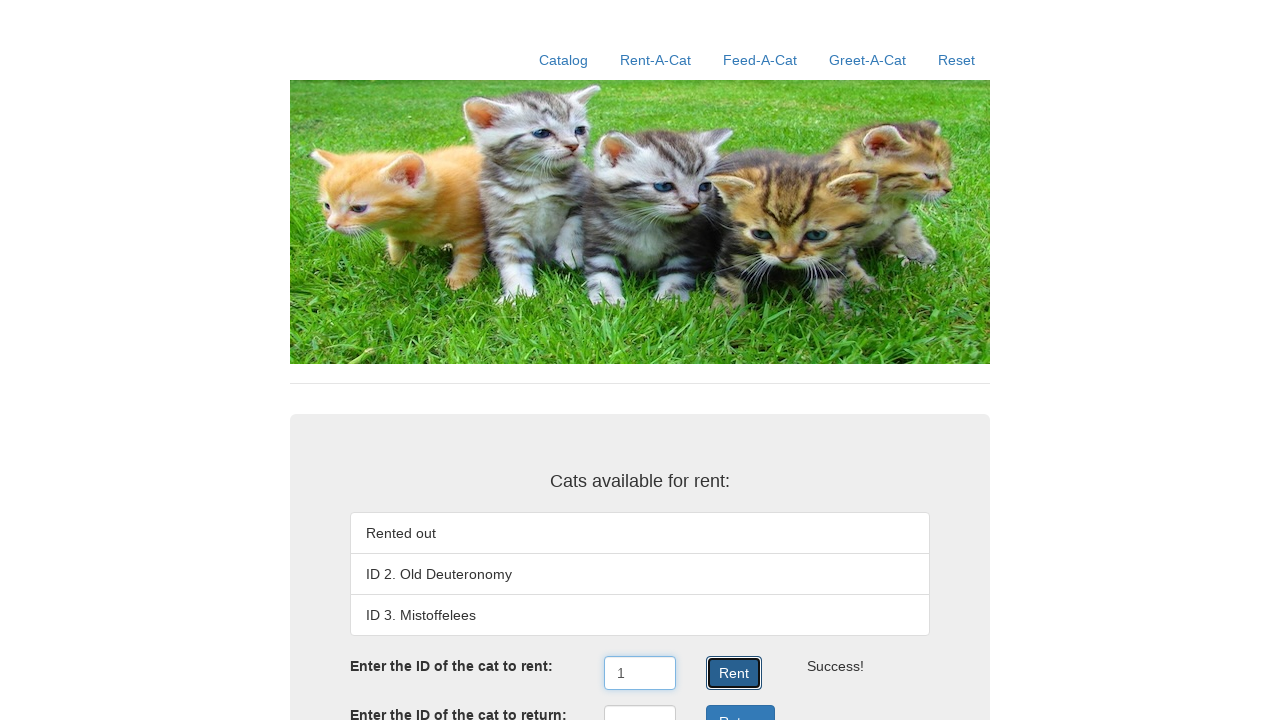

Rental result message appeared on page
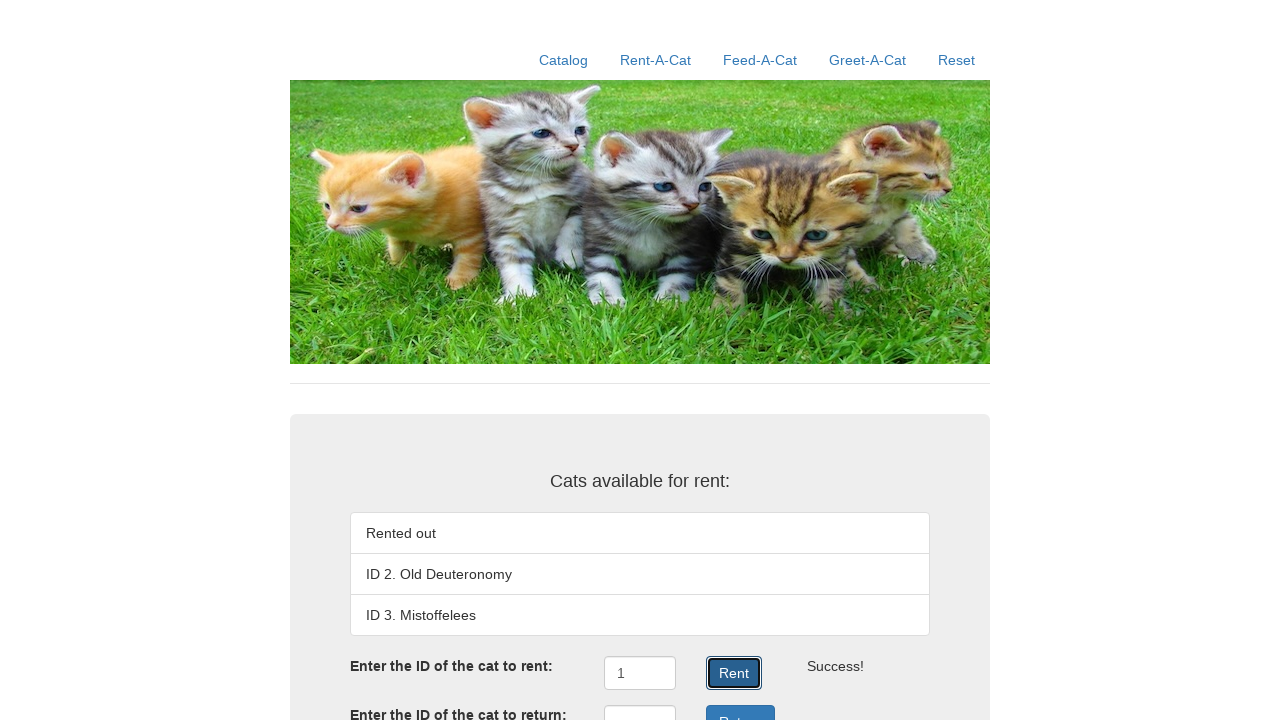

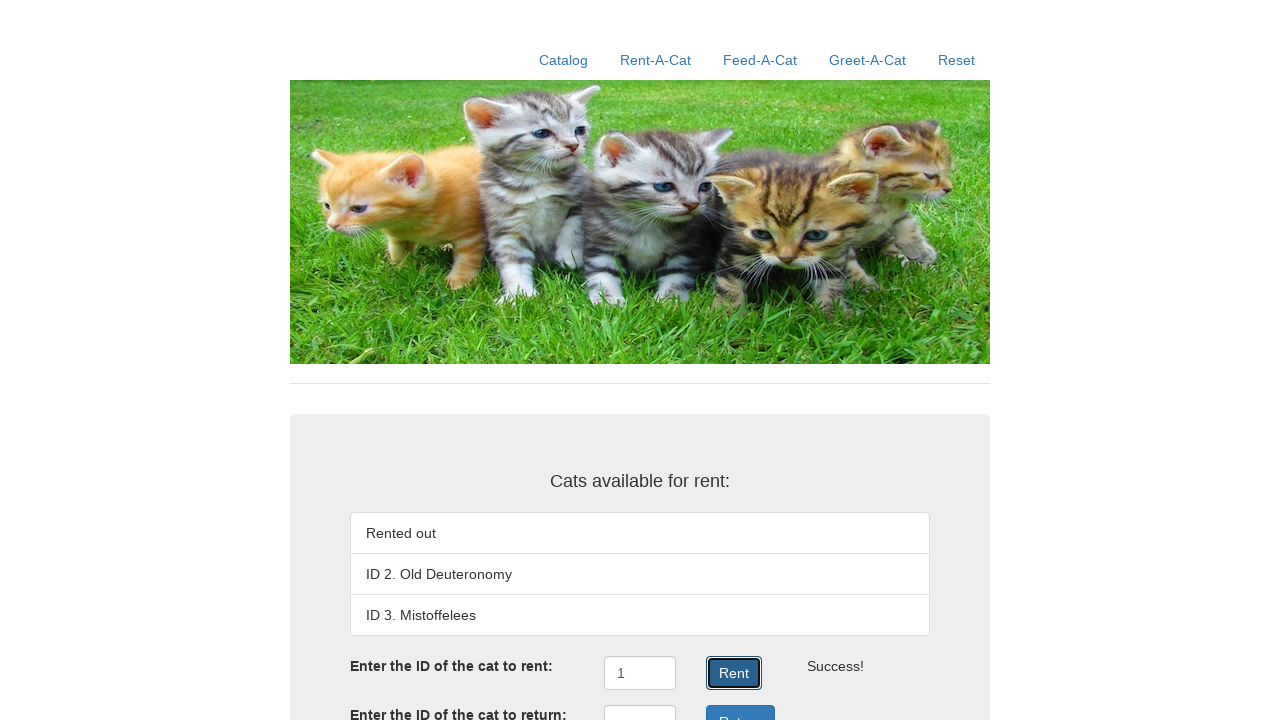